Tests right-click context menu by opening it, hovering over quit option, clicking it, and accepting the alert

Starting URL: http://swisnl.github.io/jQuery-contextMenu/demo.html

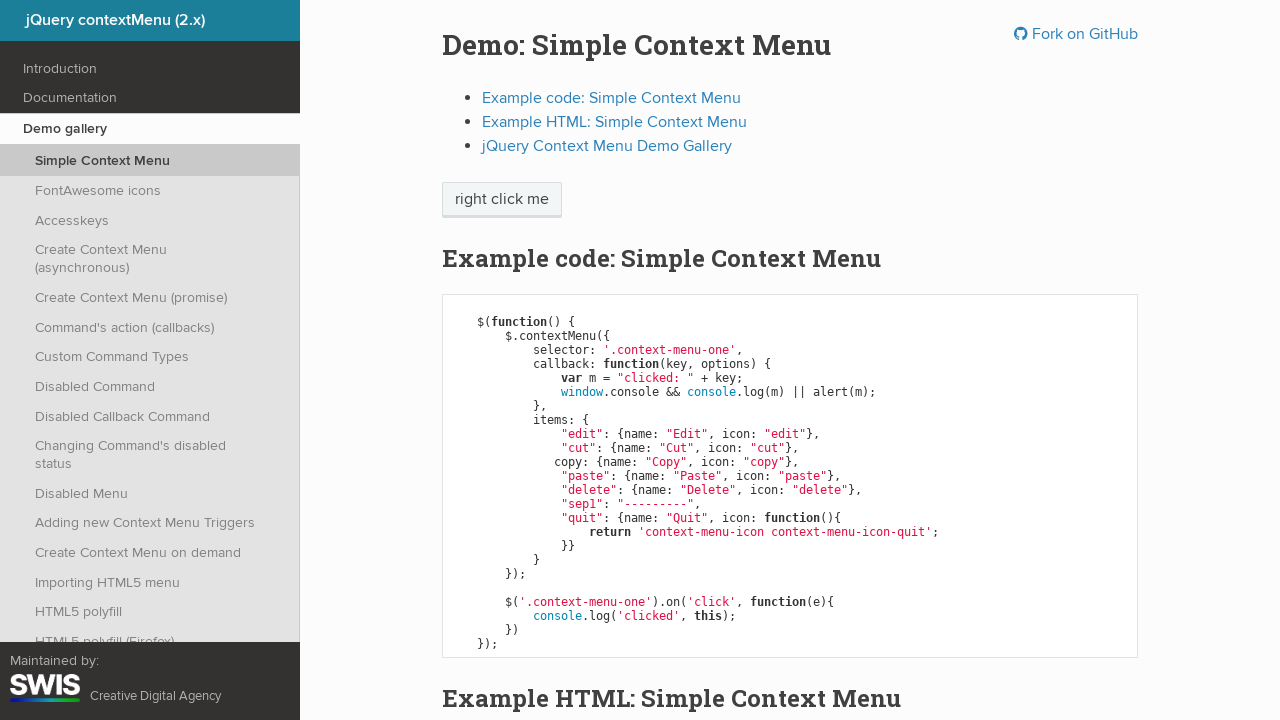

Right-clicked on context menu button to open menu at (502, 200) on span.context-menu-one
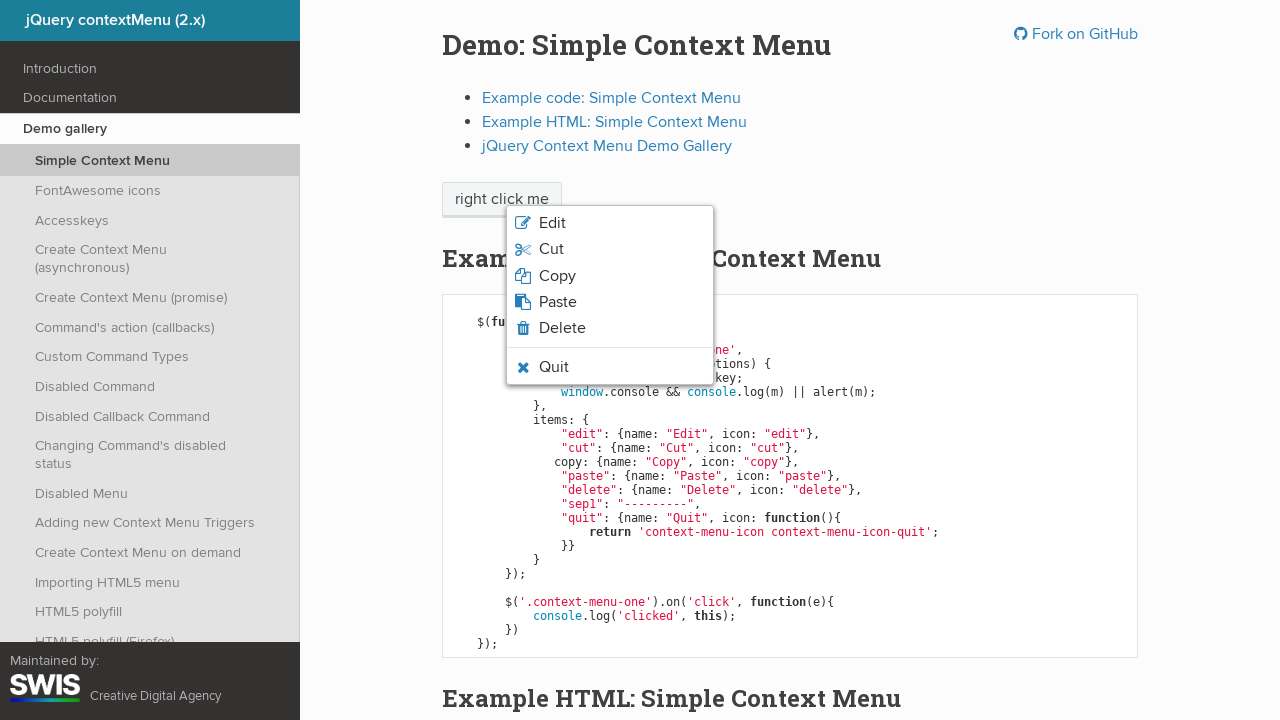

Hovered over quit menu option at (610, 367) on li.context-menu-icon-quit
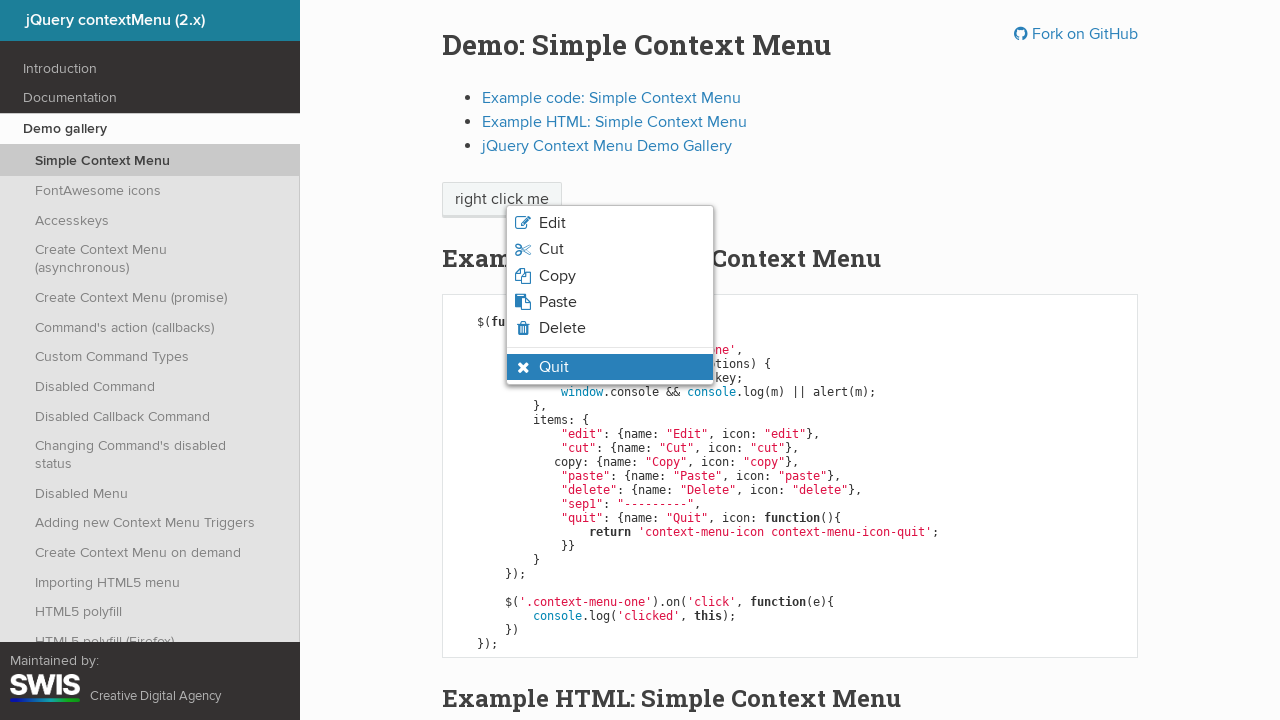

Quit menu item hover state confirmed
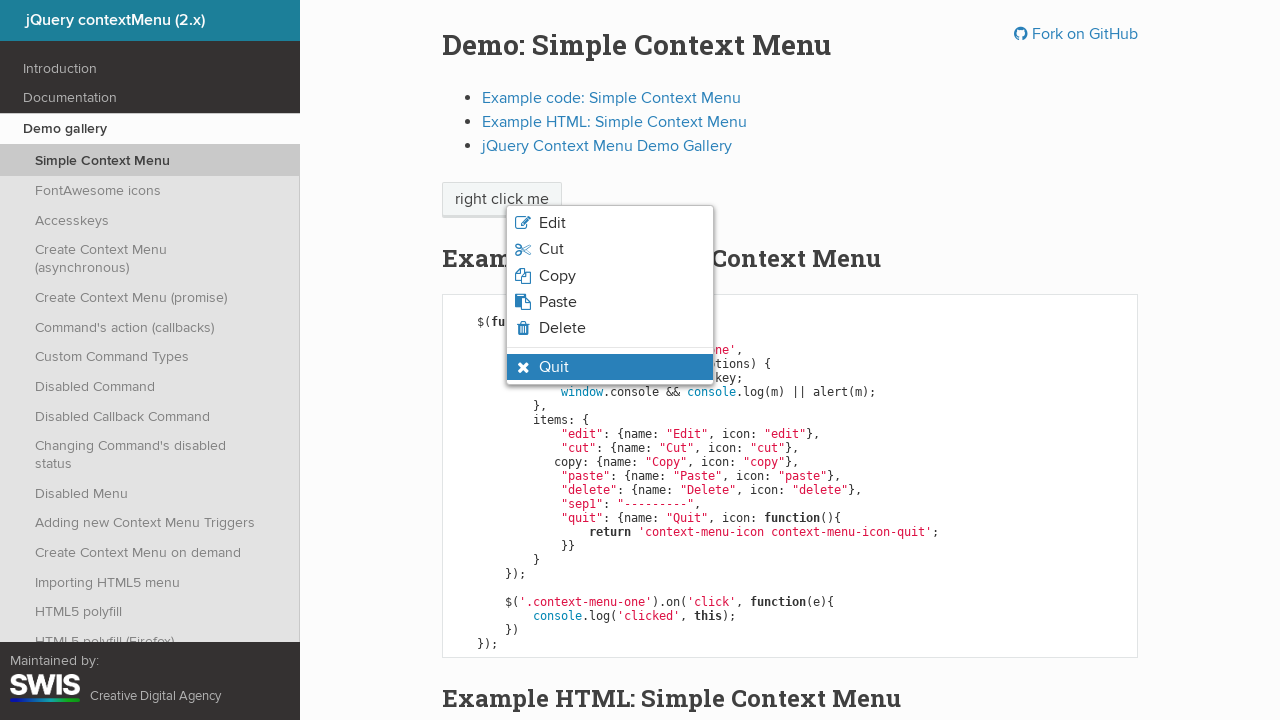

Clicked on quit menu option at (610, 367) on li.context-menu-icon-quit.context-menu-hover
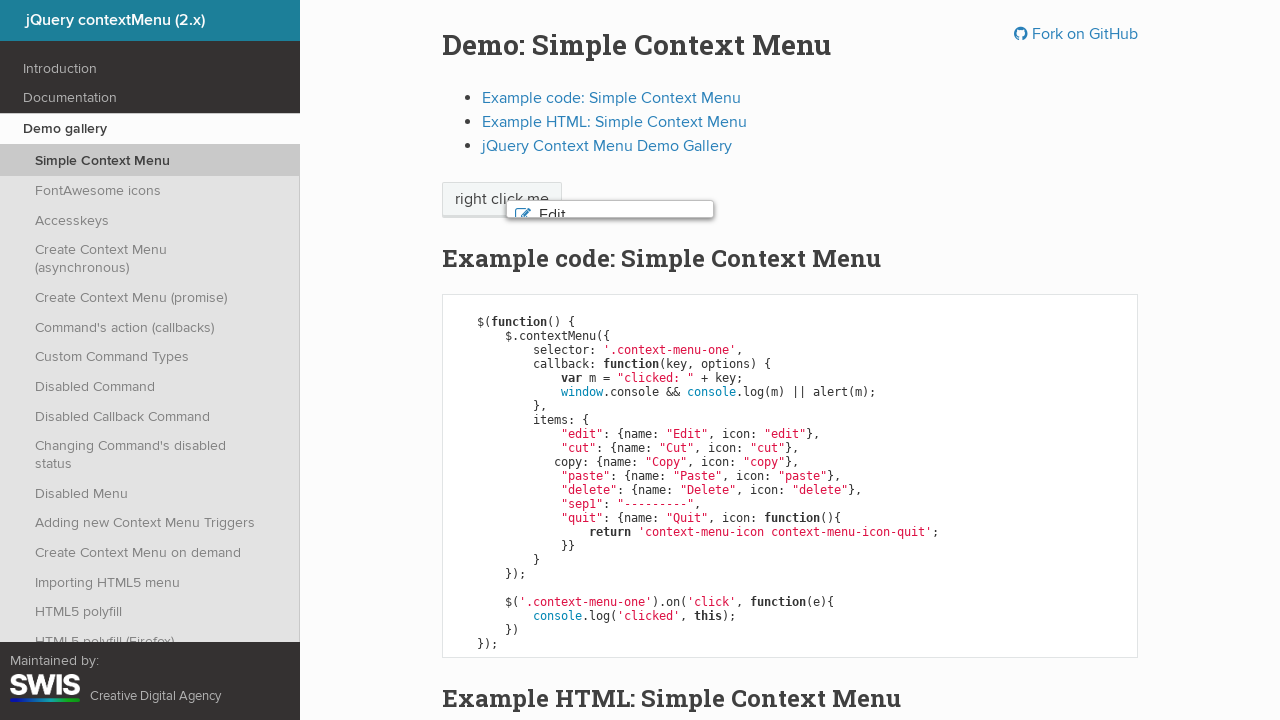

Alert dialog accepted
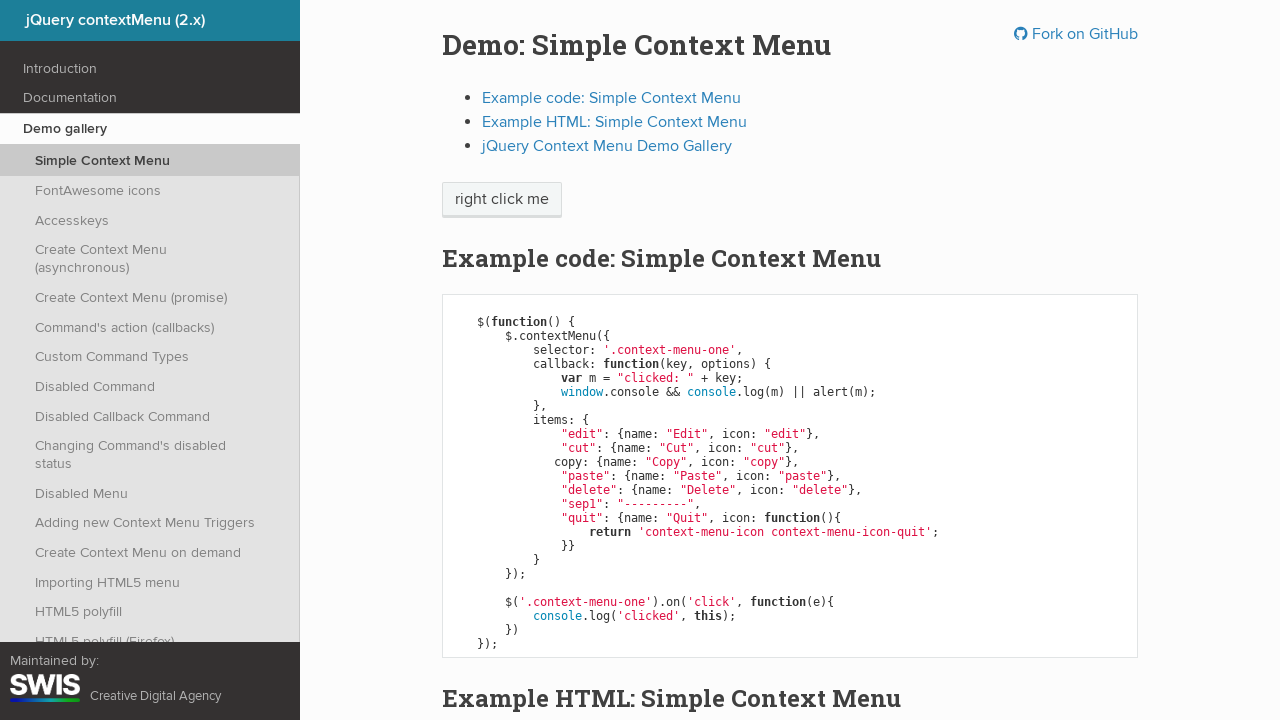

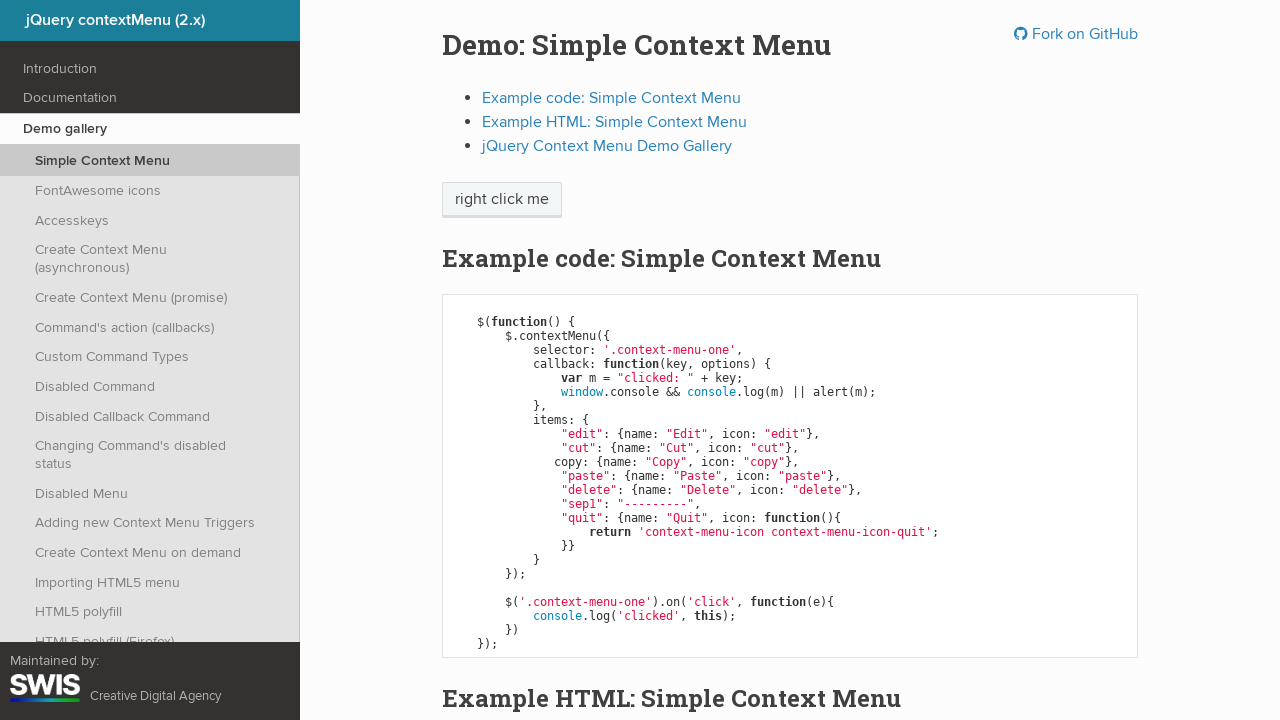